Tests navigation by clicking on "Browse Languages" menu then "Start" menu, and verifies the h2 heading displays "Welcome to 99 Bottles of Beer"

Starting URL: http://www.99-bottles-of-beer.net/

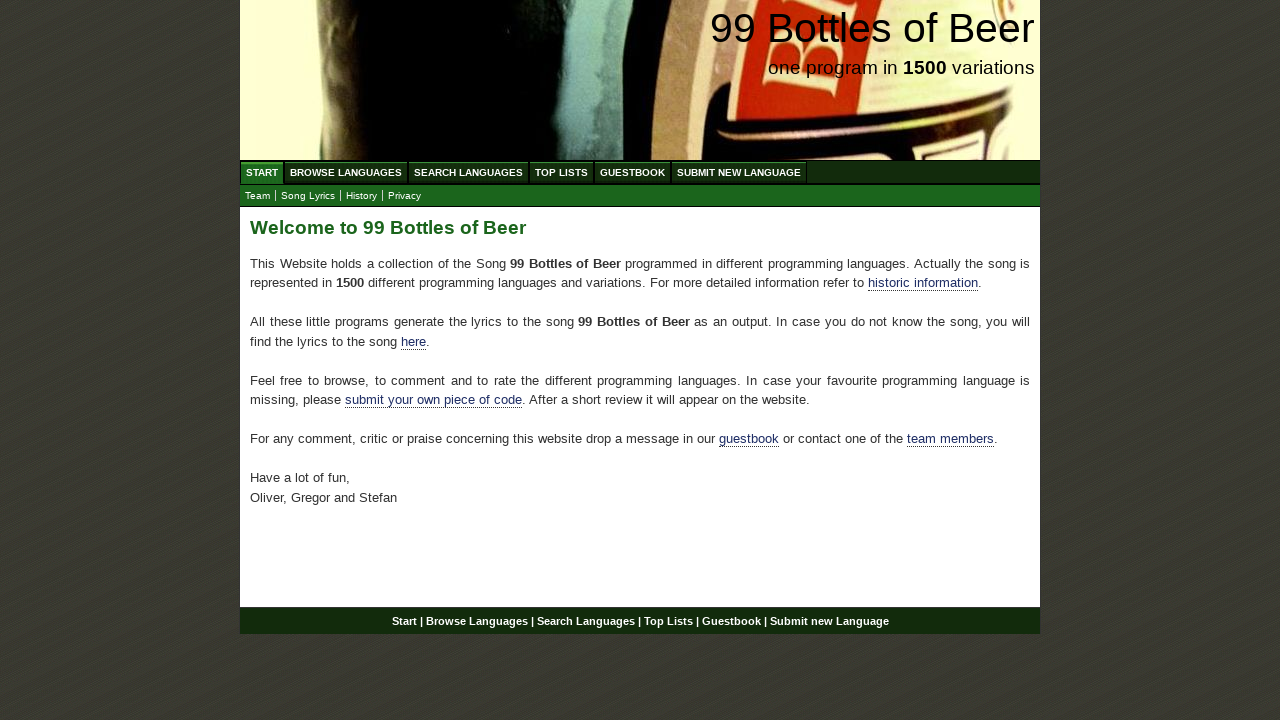

Clicked on 'Browse Languages' menu link at (346, 172) on xpath=//body/div[@id='wrap']/div[@id='navigation']/ul[@id='menu']/li/a[@href='/a
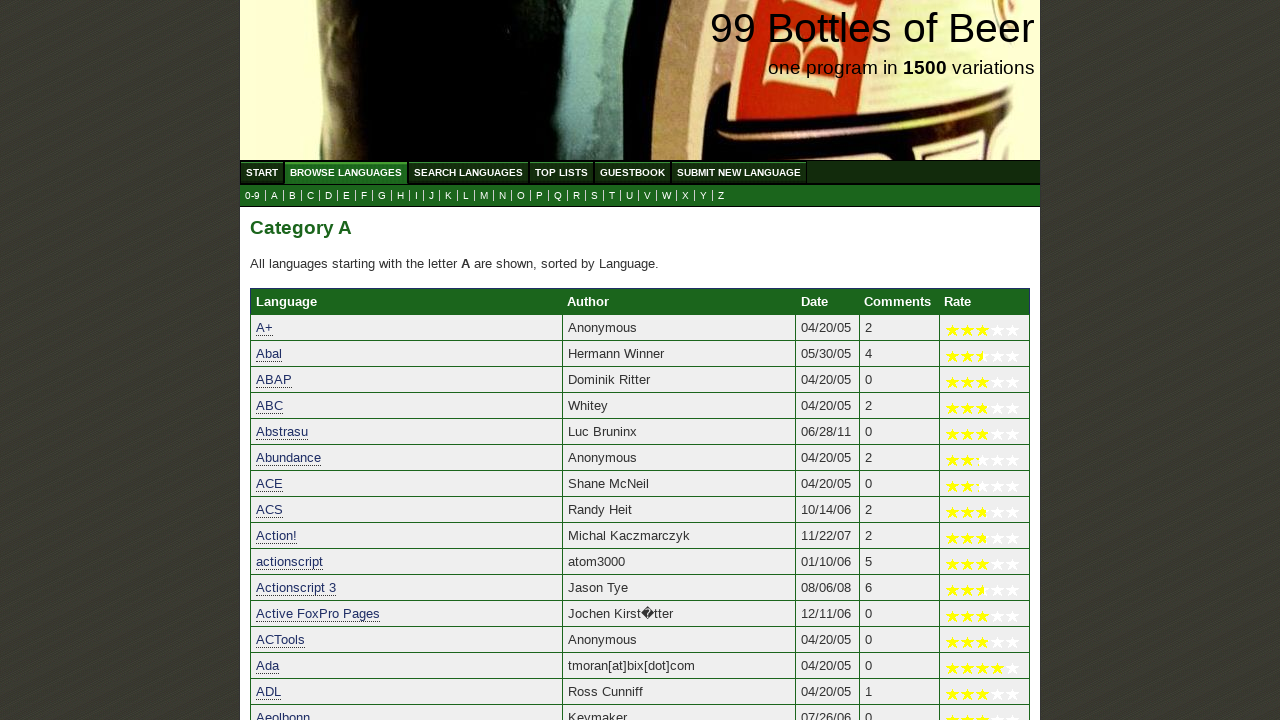

Clicked on 'Start' menu link to return to home page at (262, 172) on xpath=//body/div[@id='wrap']/div[@id='navigation']/ul[@id='menu']/li/a[@href='/'
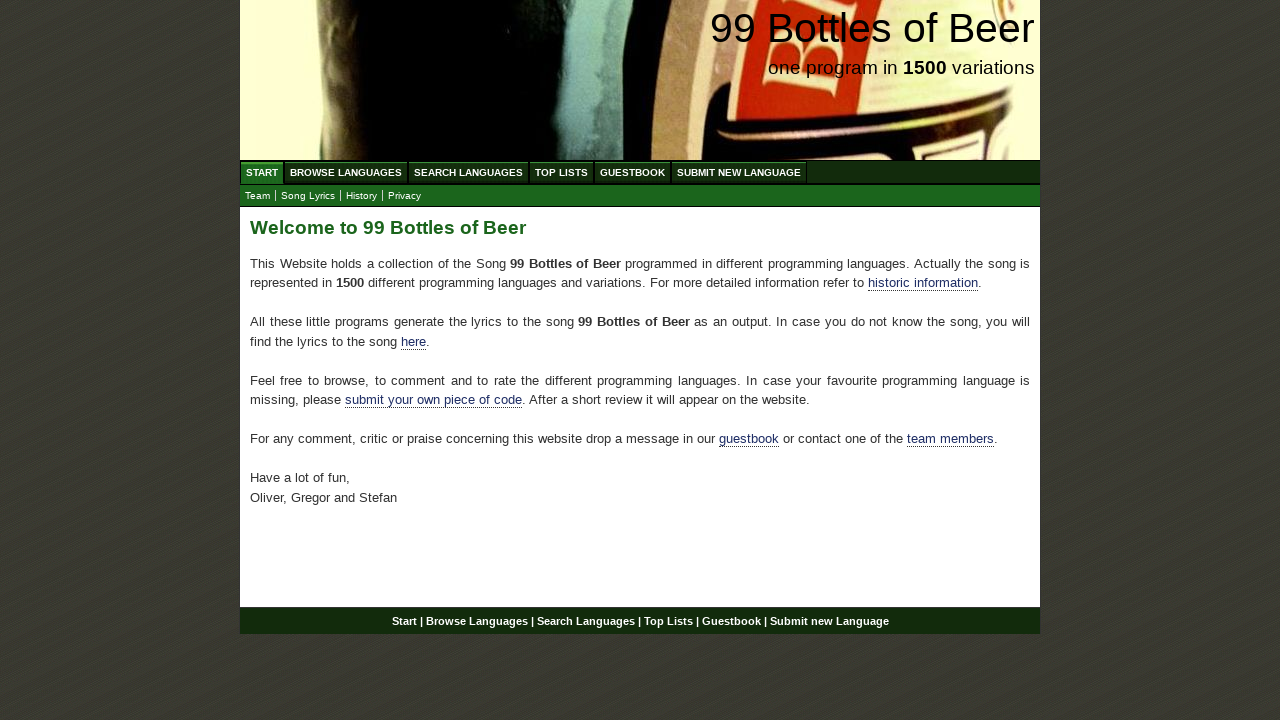

Located h2 heading element
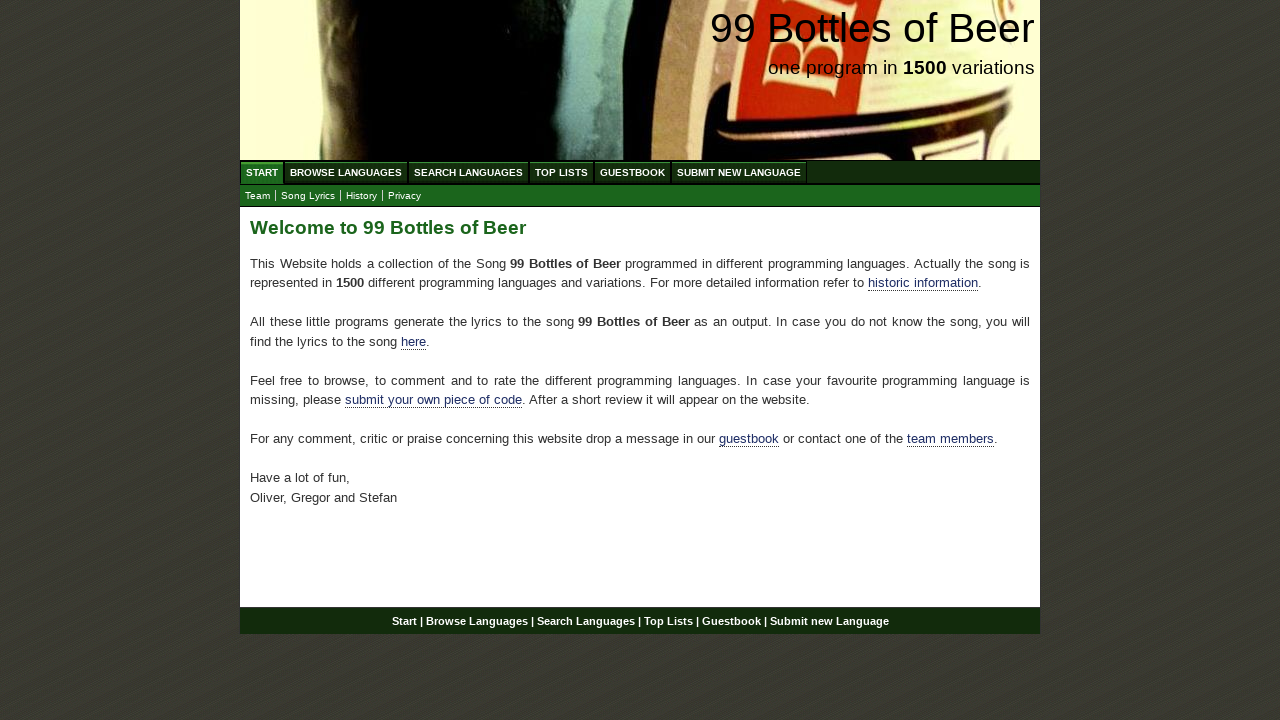

Verified h2 heading displays 'Welcome to 99 Bottles of Beer'
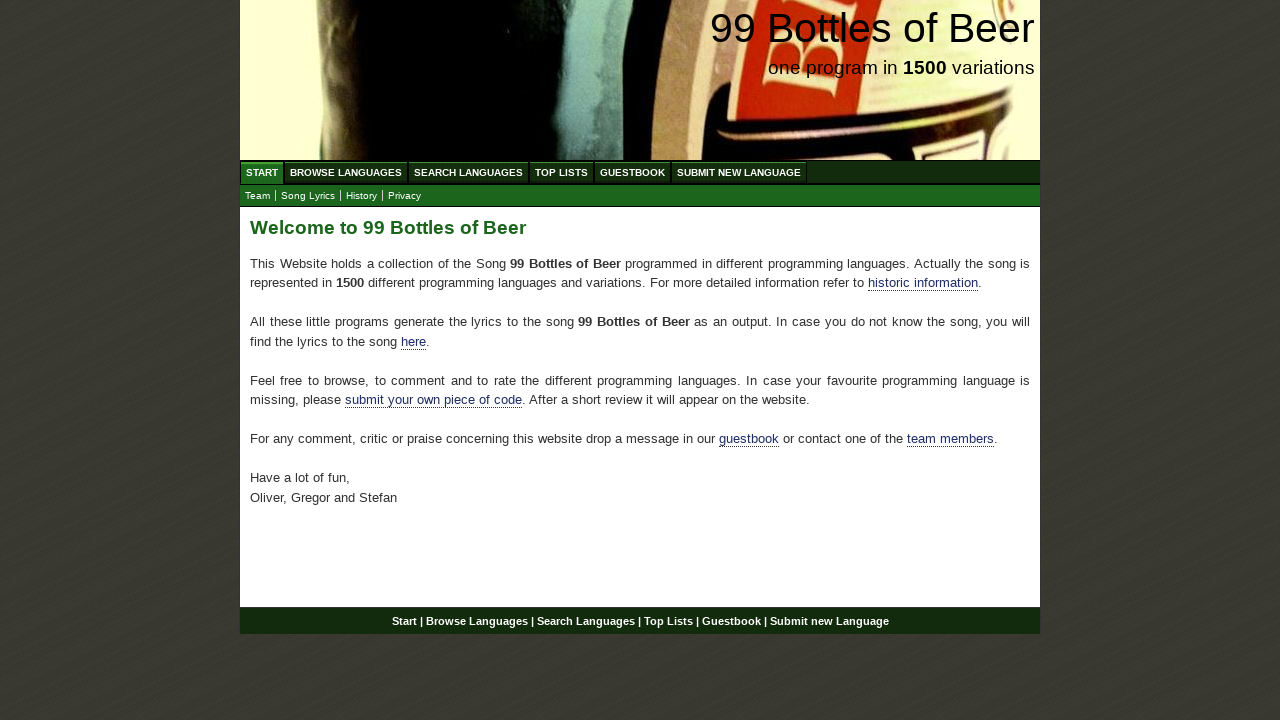

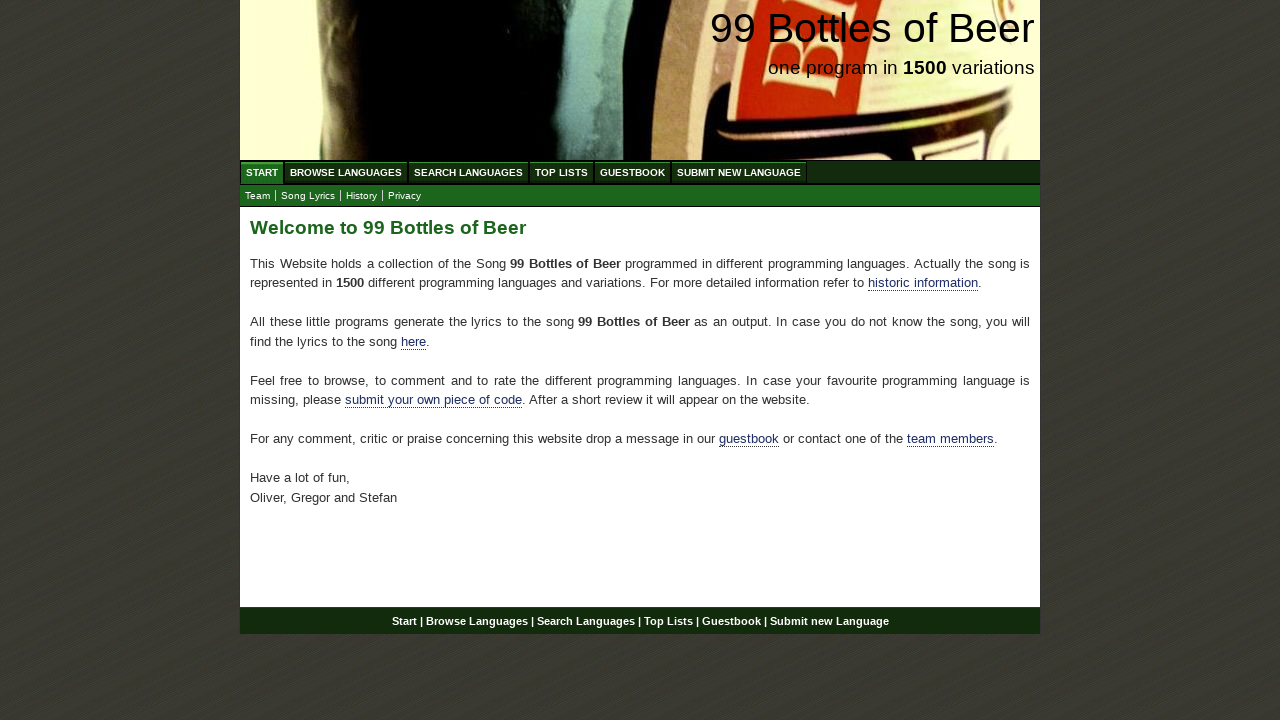